Clicks any edit button in the table and verifies the URL changes

Starting URL: https://the-internet.herokuapp.com/challenging_dom

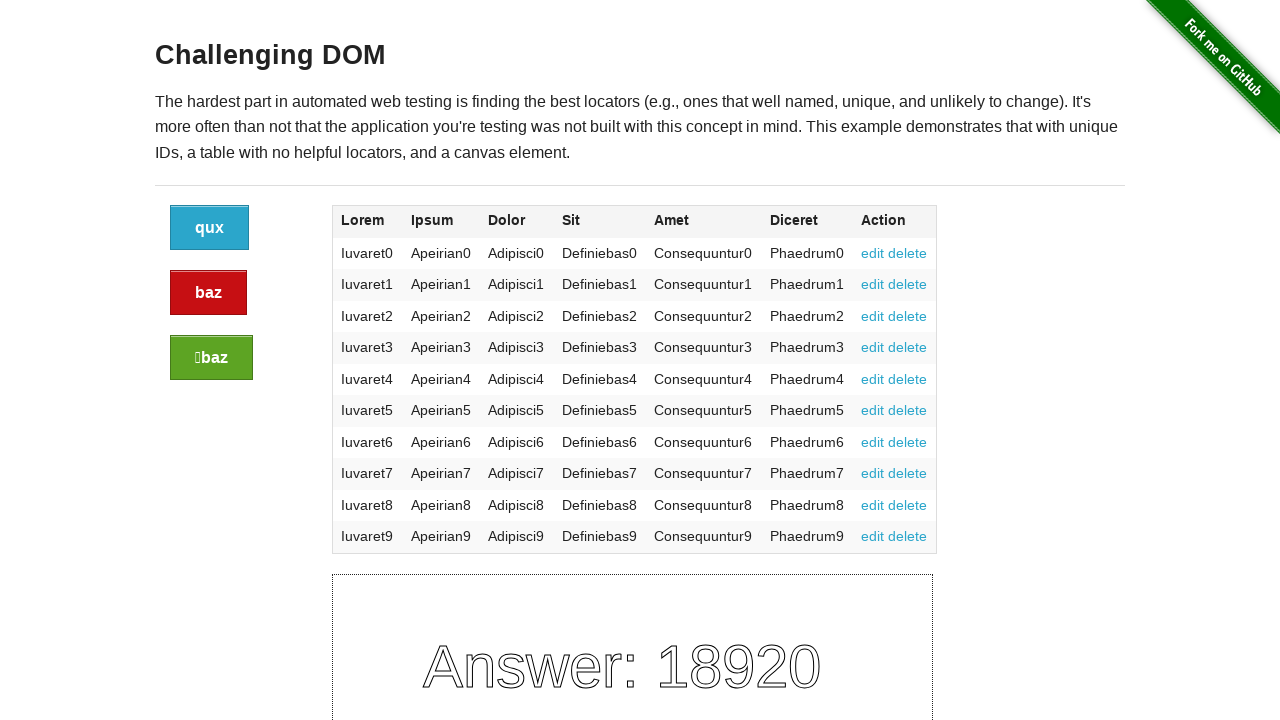

Navigated to the-internet.herokuapp.com challenging_dom page
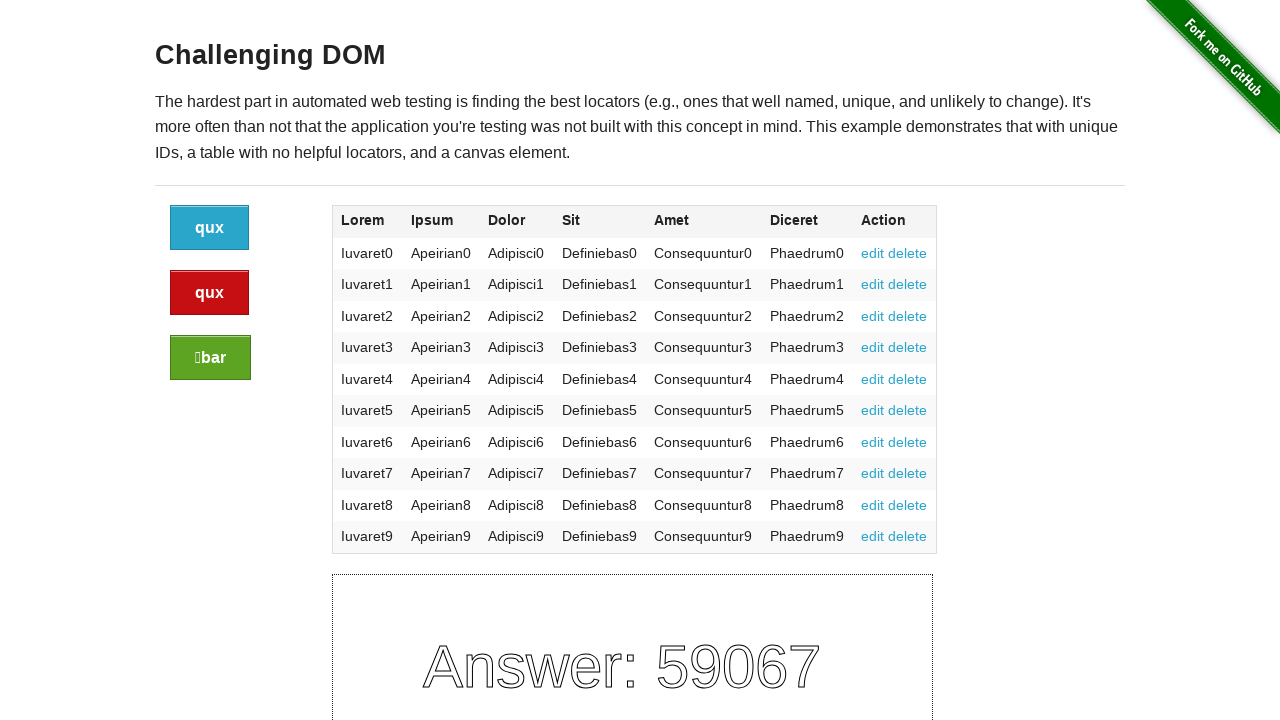

Clicked the first edit button in the table at (873, 253) on xpath=//a[contains(@href,'#edit')]
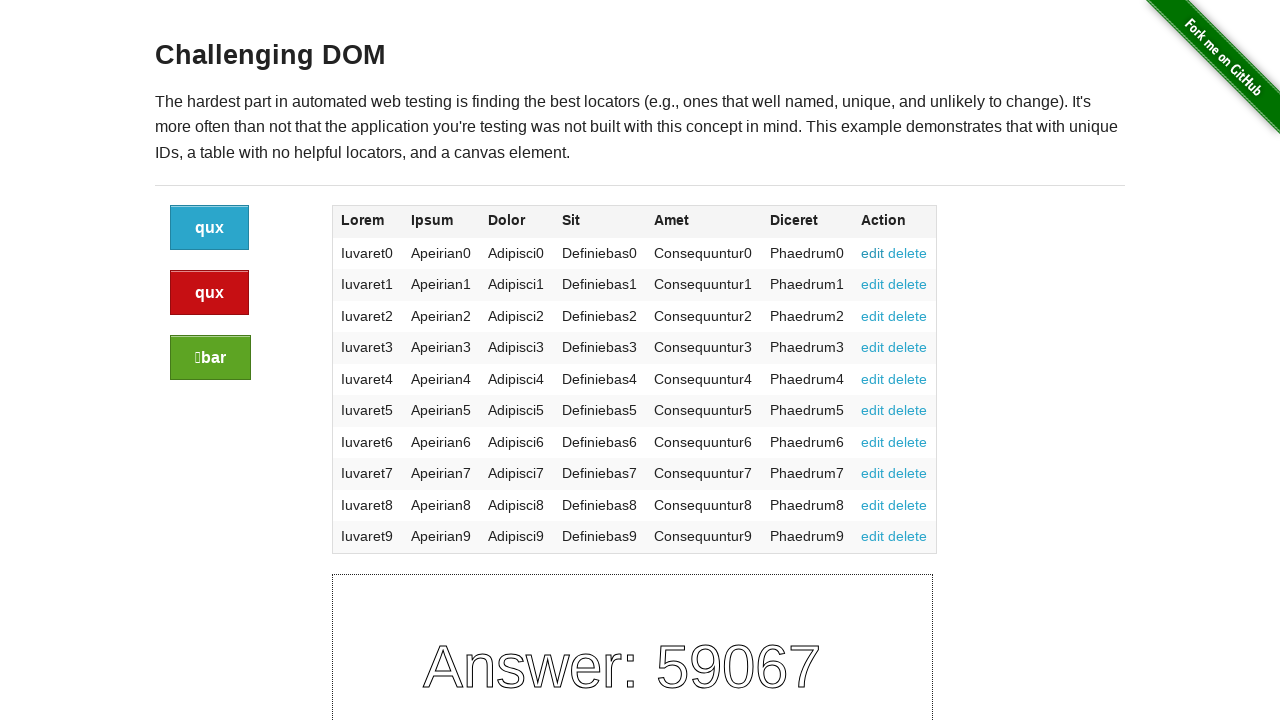

Retrieved current URL after edit button click: https://the-internet.herokuapp.com/challenging_dom#edit
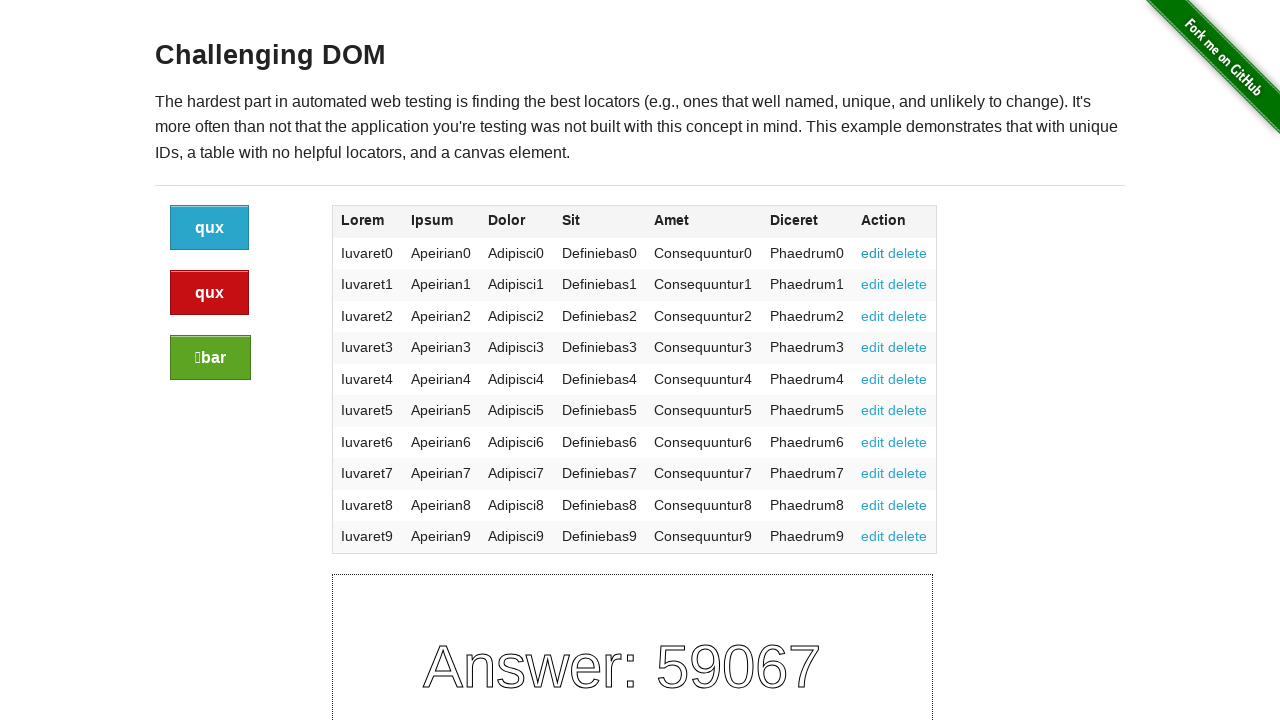

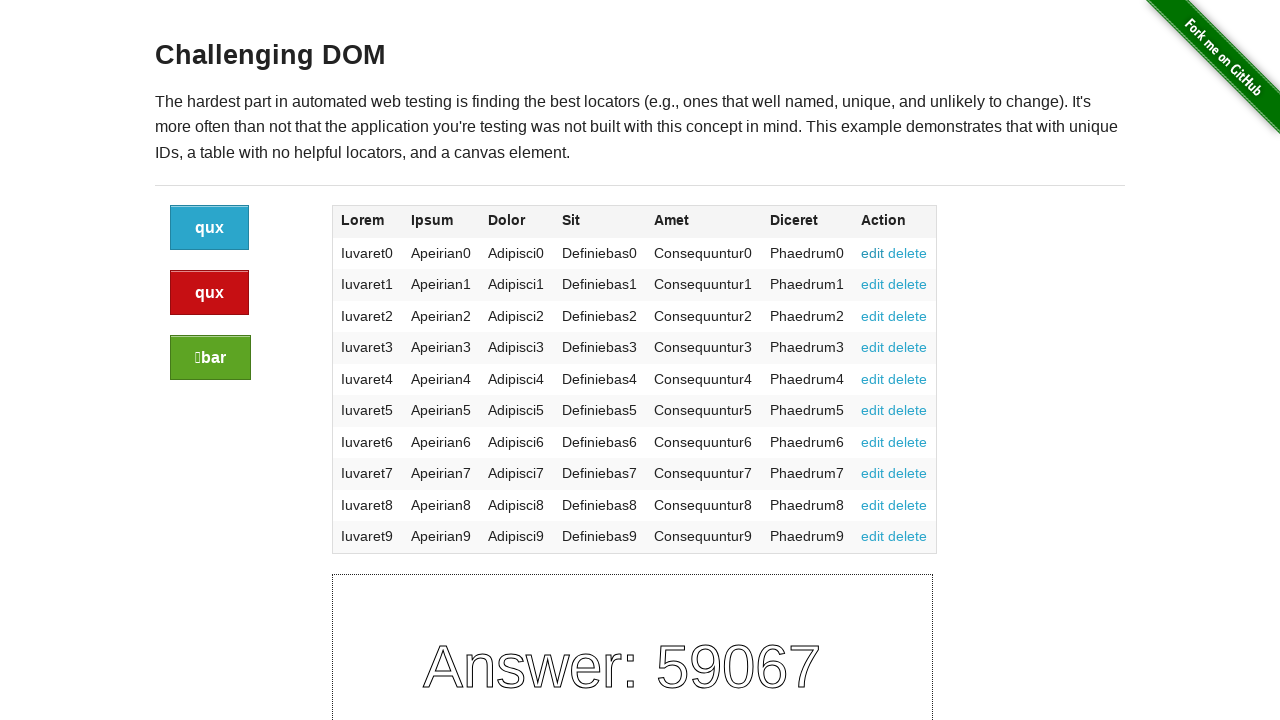